Tests the Input Form Submit functionality by filling out all form fields including name, email, password, company, website, country, city, addresses, state, and zip code, then submitting and verifying success message.

Starting URL: https://www.lambdatest.com/selenium-playground

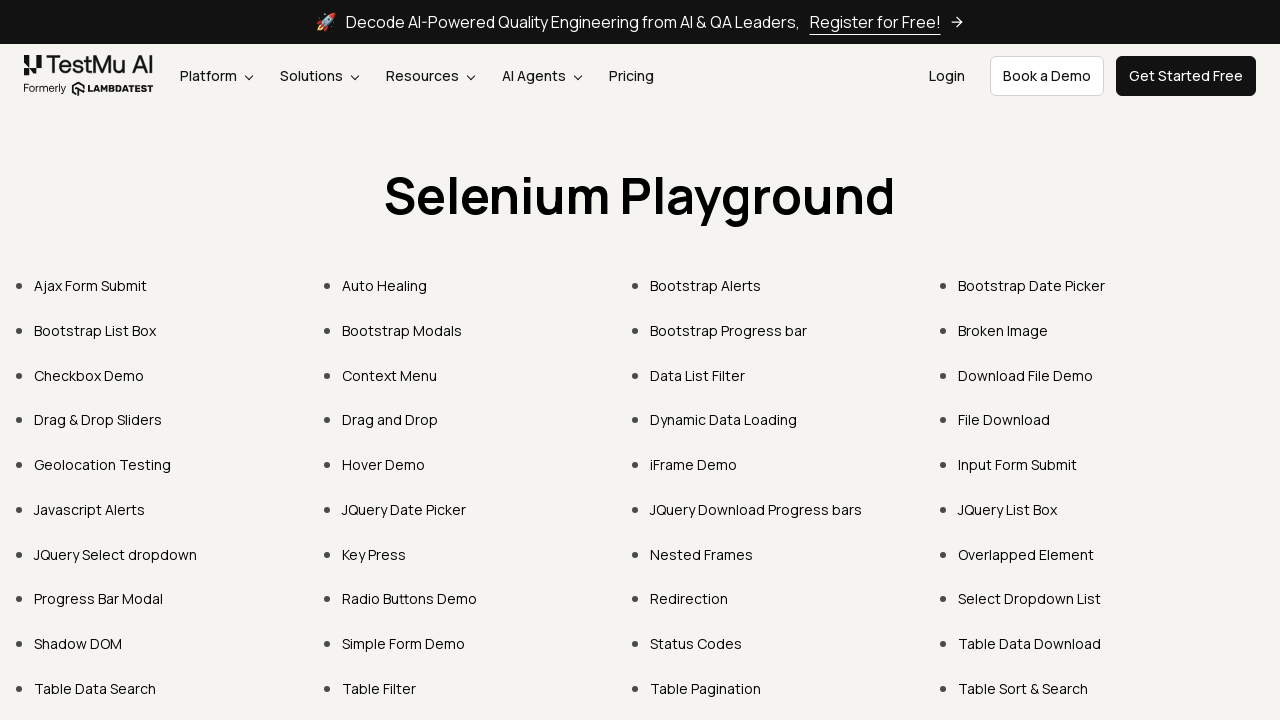

Clicked on Input Form Submit link at (1018, 464) on text=Input Form Submit
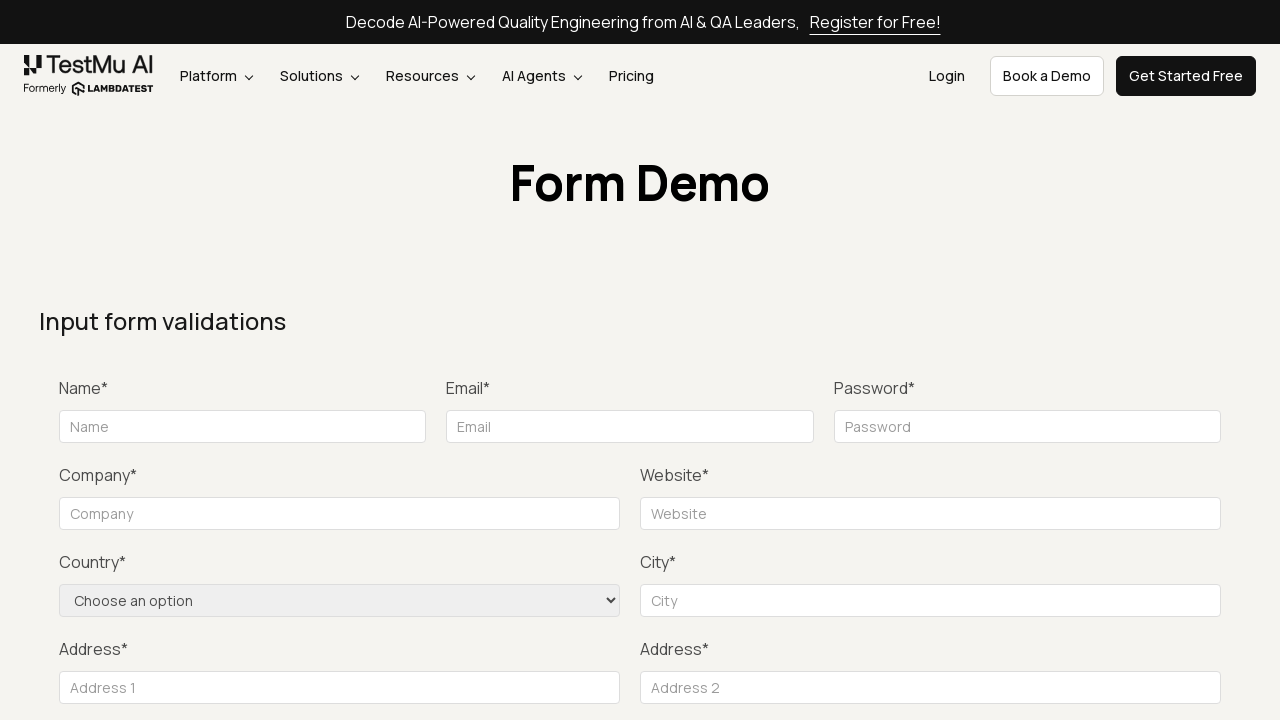

Form loaded with name field visible
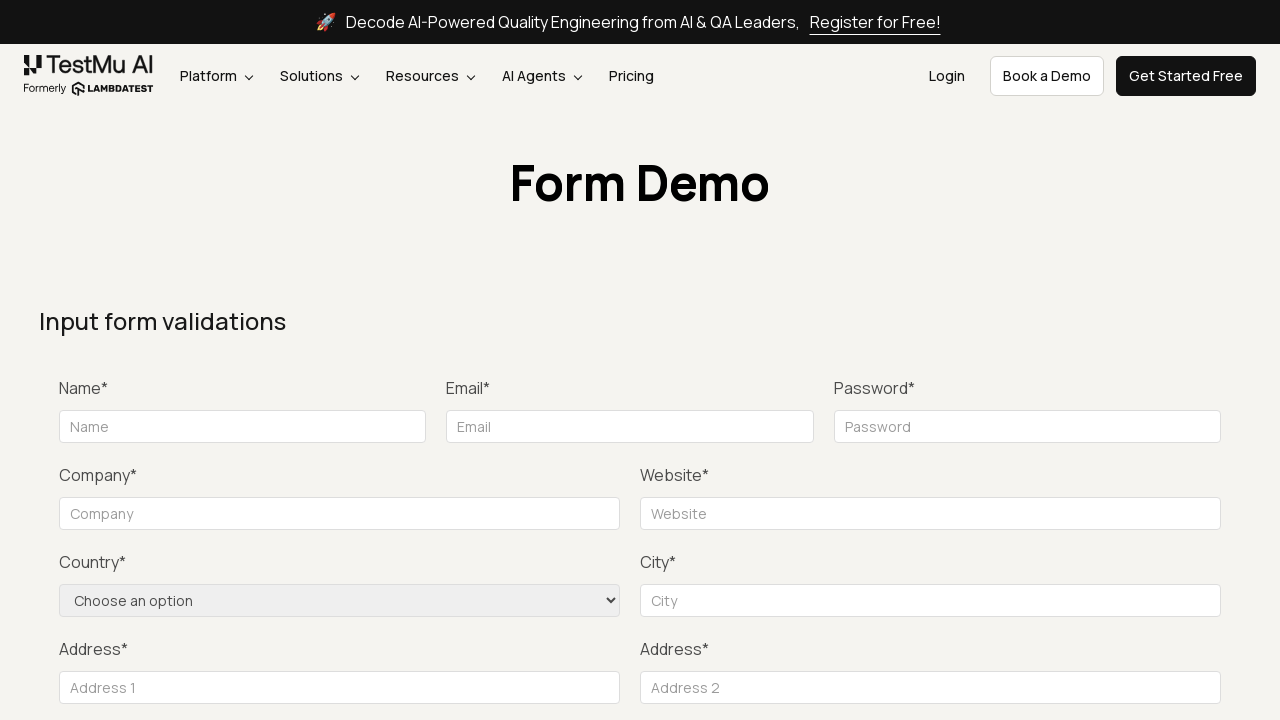

Clicked submit button to trigger validation at (1131, 360) on button:has-text('Submit')
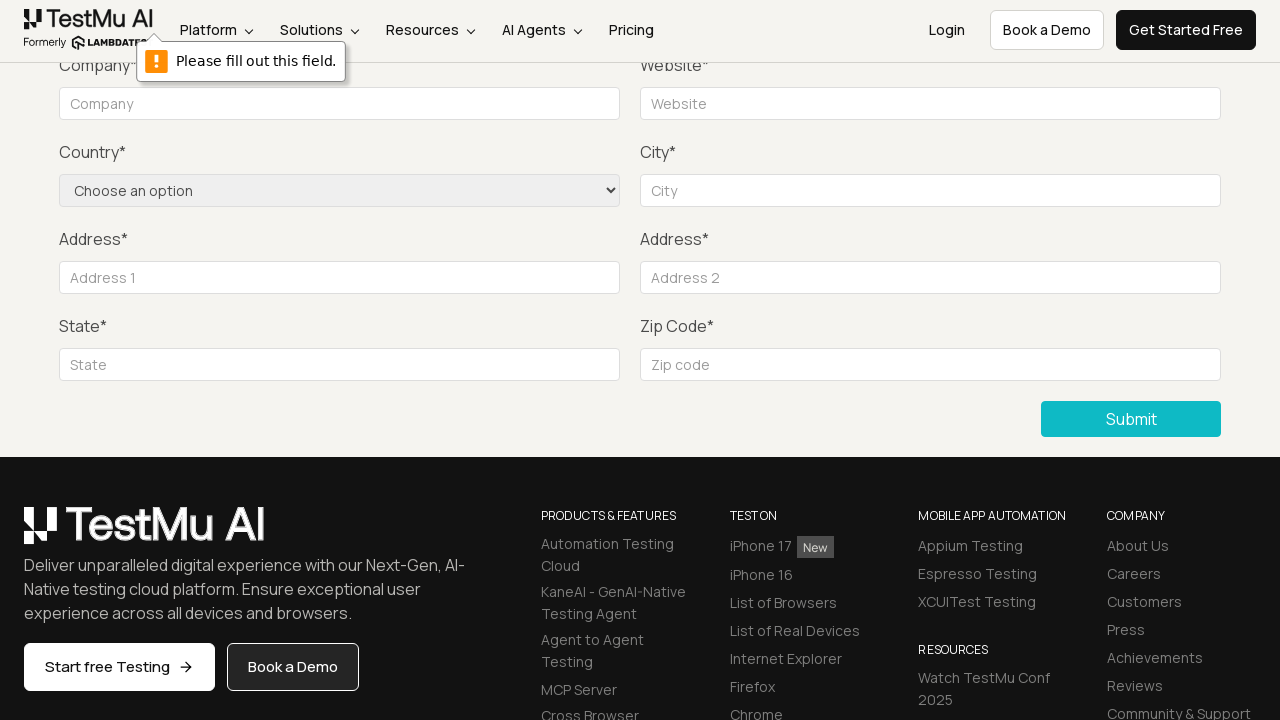

Filled name field with 'Jennifer Wilson' on #name
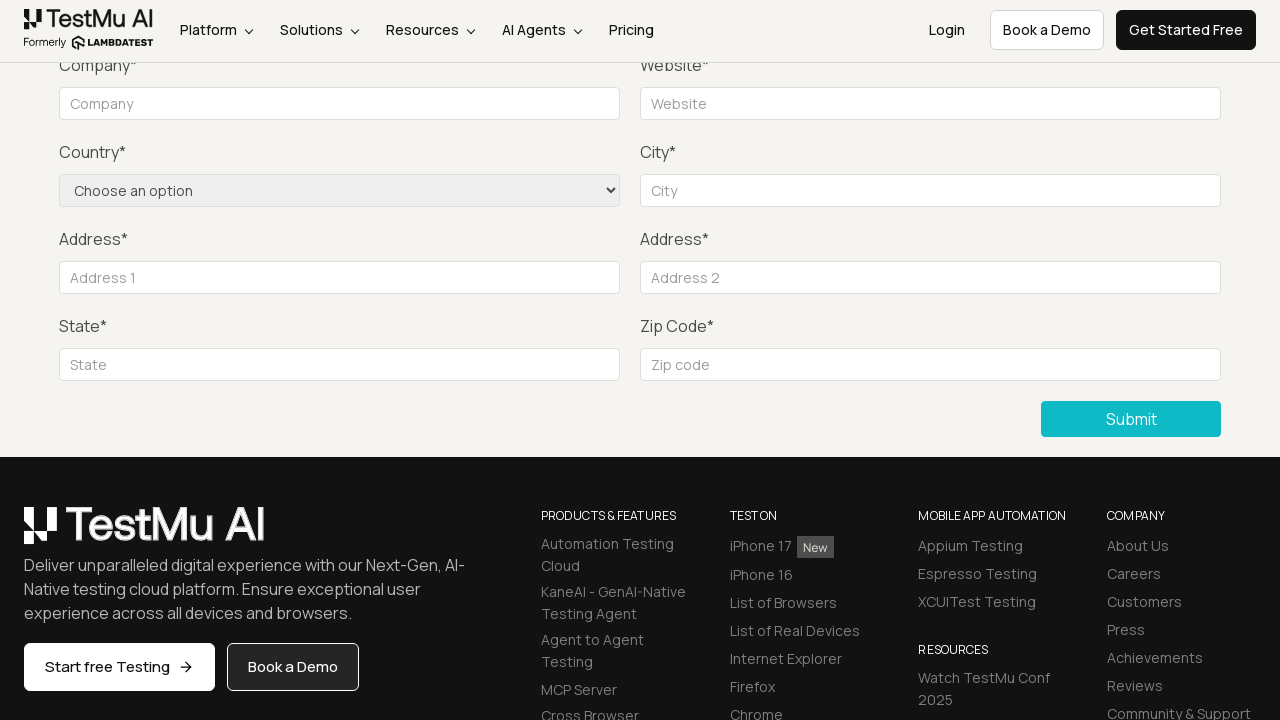

Filled email field with 'jennifer.wilson@example.com' on #inputEmail4
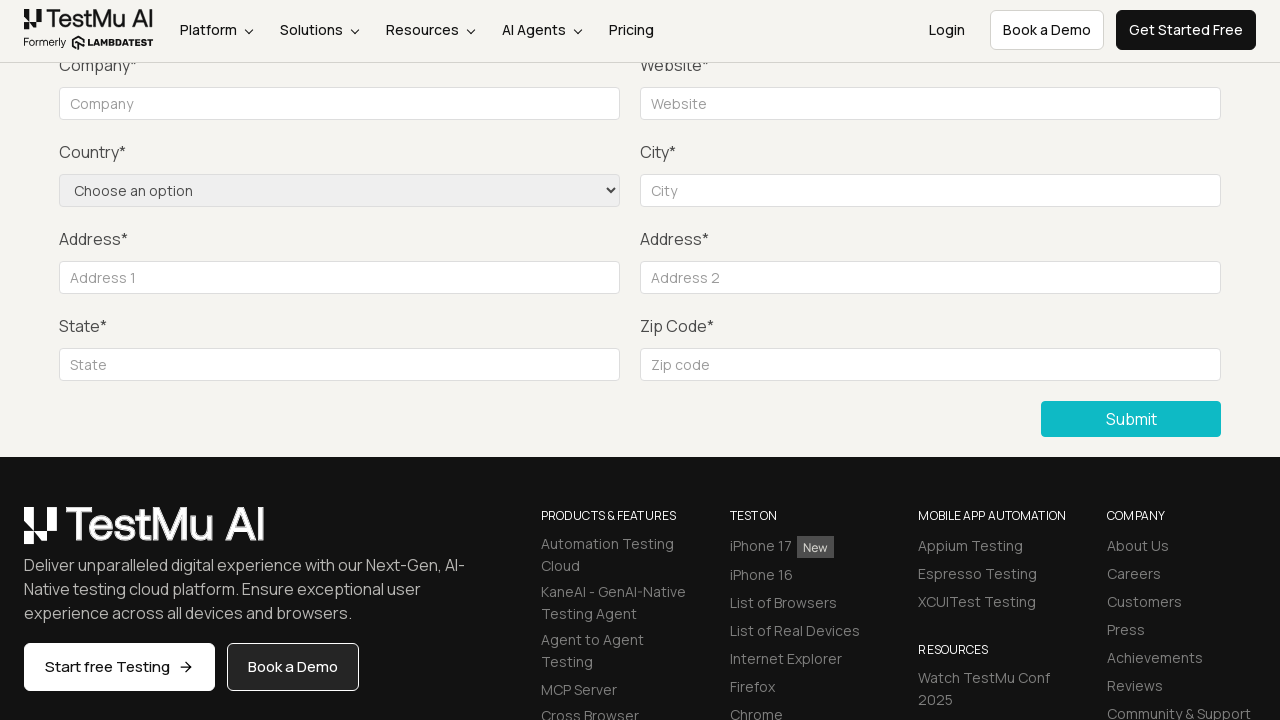

Filled password field with 'SecurePass789' on #inputPassword4
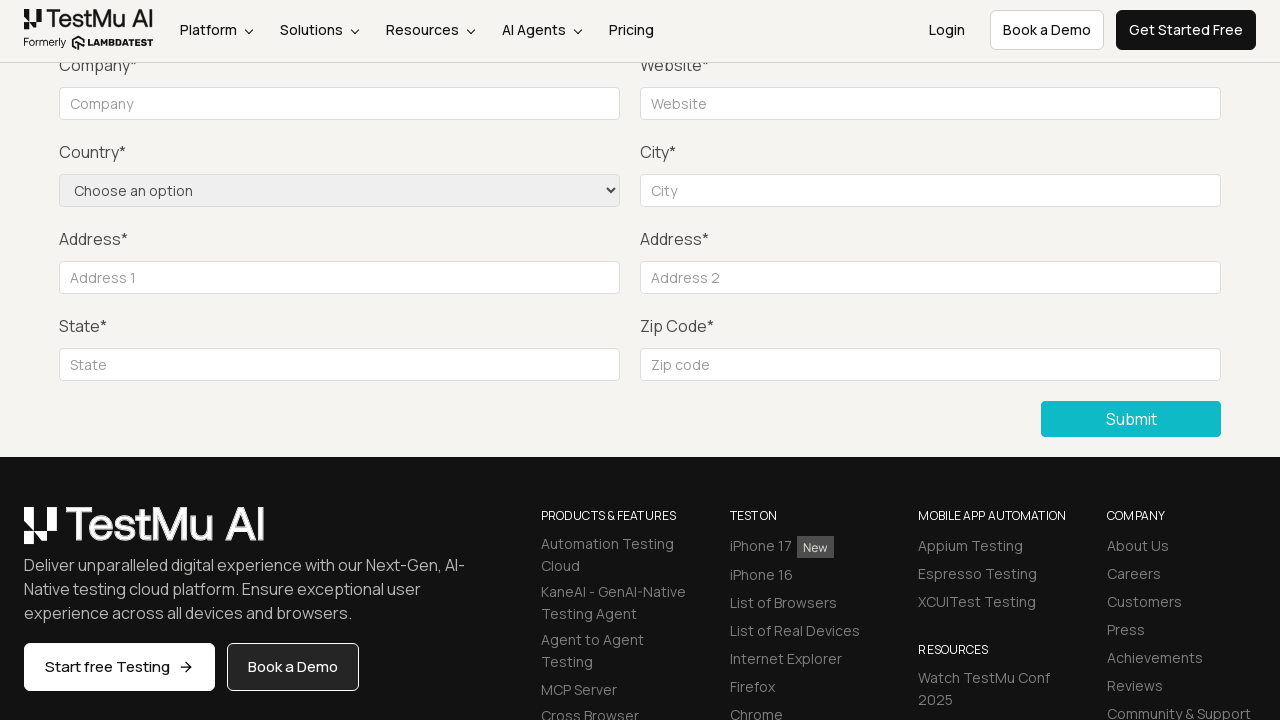

Filled company field with 'TechCorp Inc' on input[name='company']
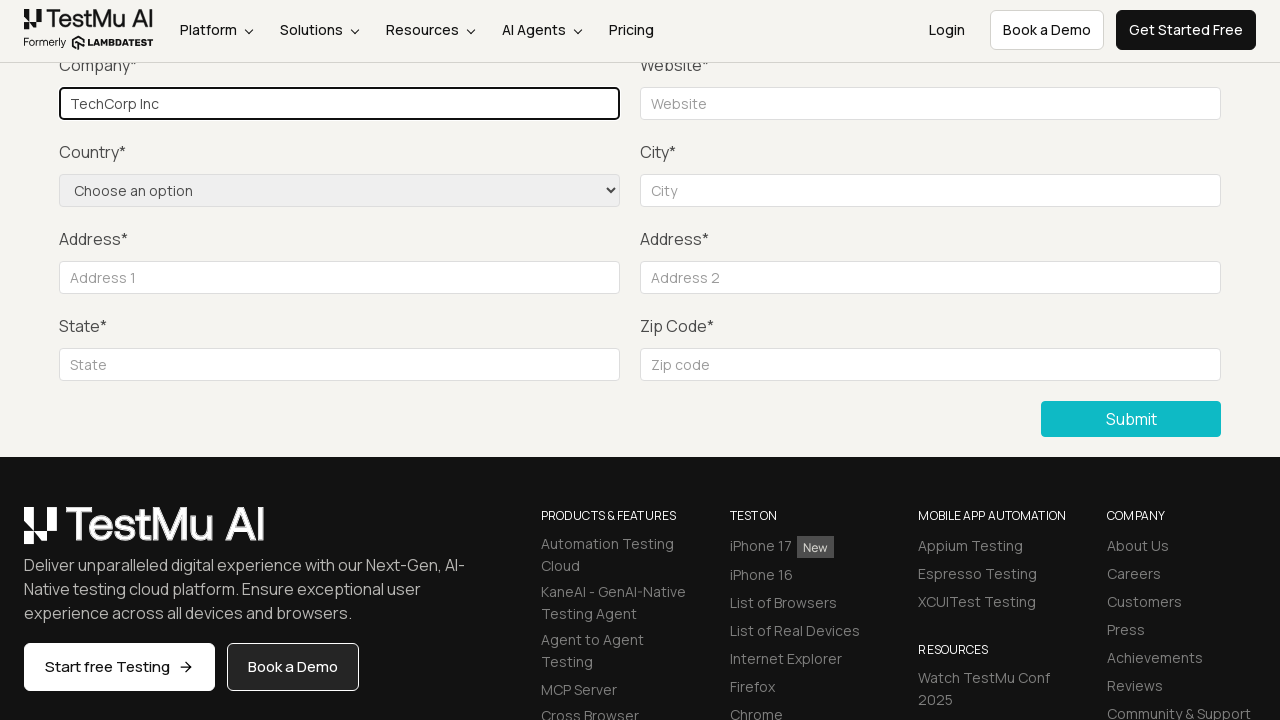

Filled website field with 'techcorp.com' on #websitename
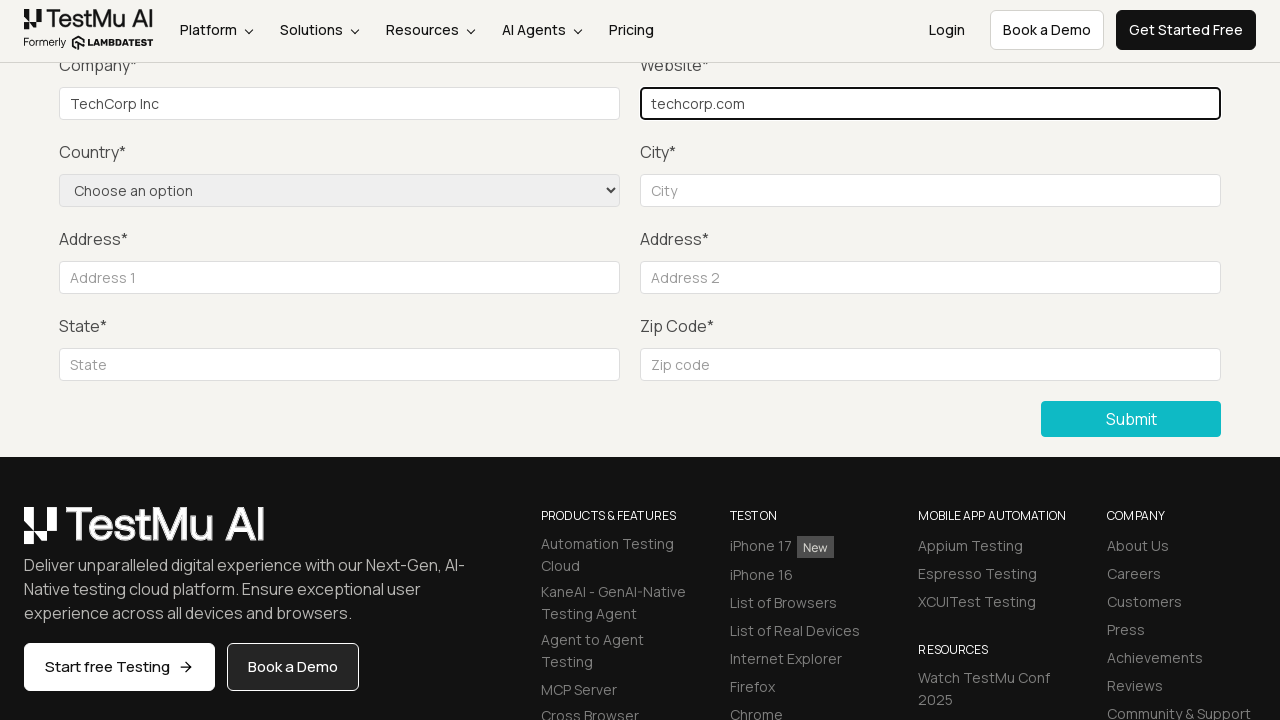

Selected 'United States' from country dropdown on select[name='country']
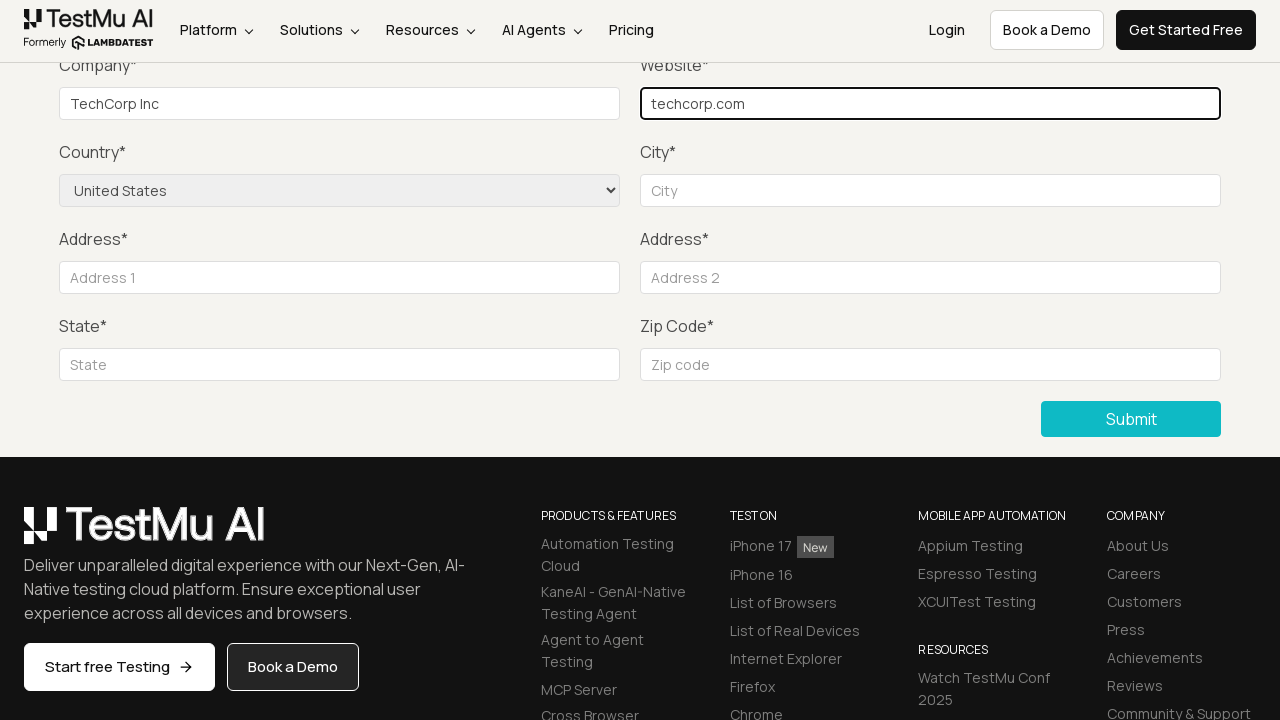

Filled city field with 'Austin' on #inputCity
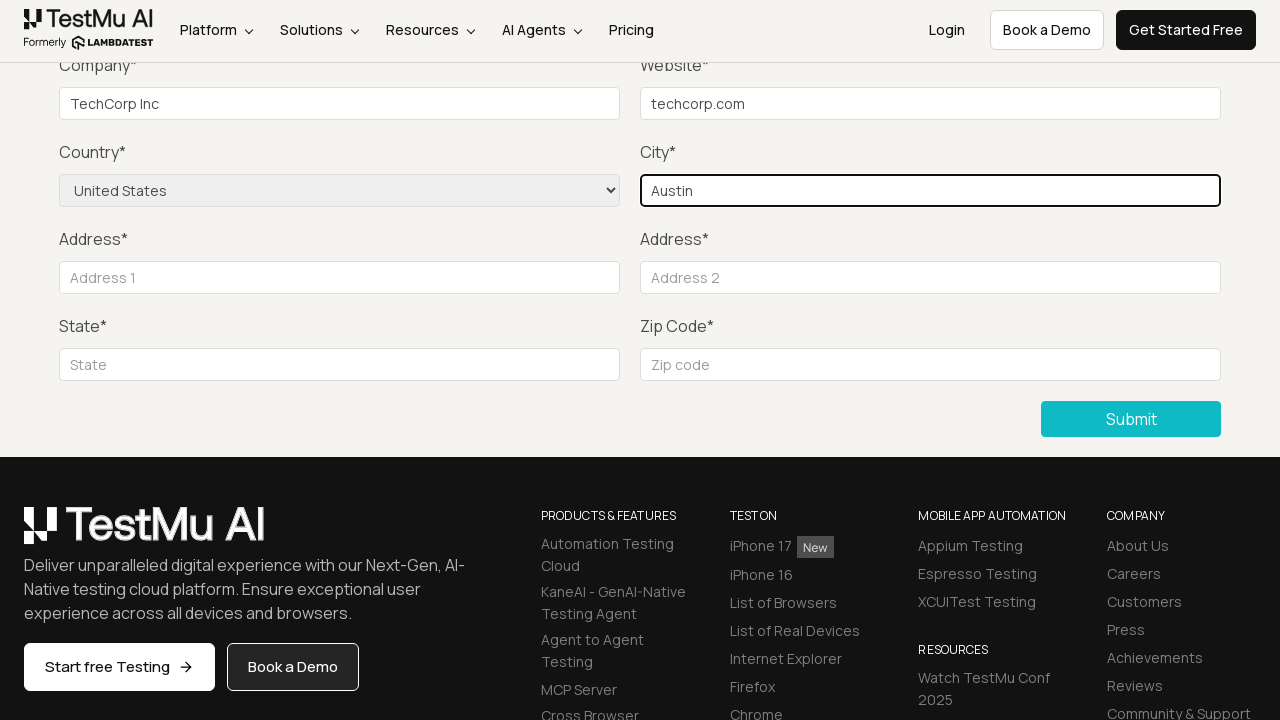

Filled address line 1 with '456 Oak Avenue' on #inputAddress1
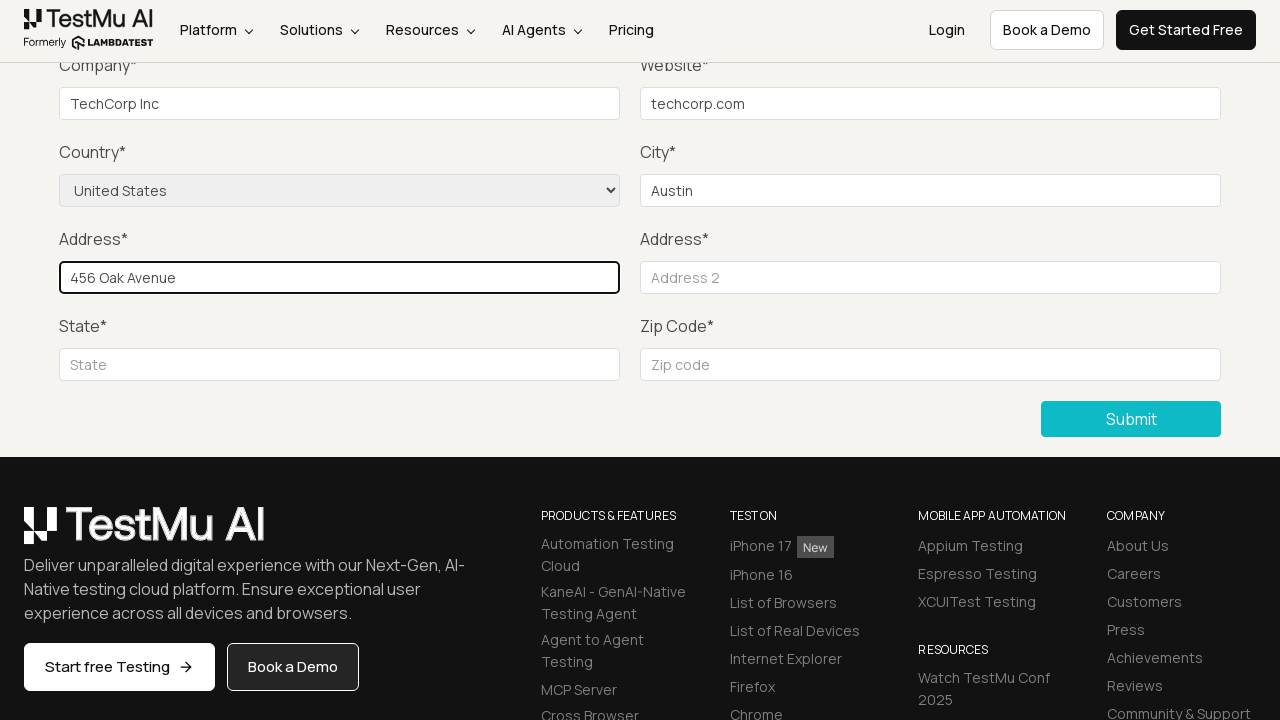

Filled address line 2 with 'Suite 200' on #inputAddress2
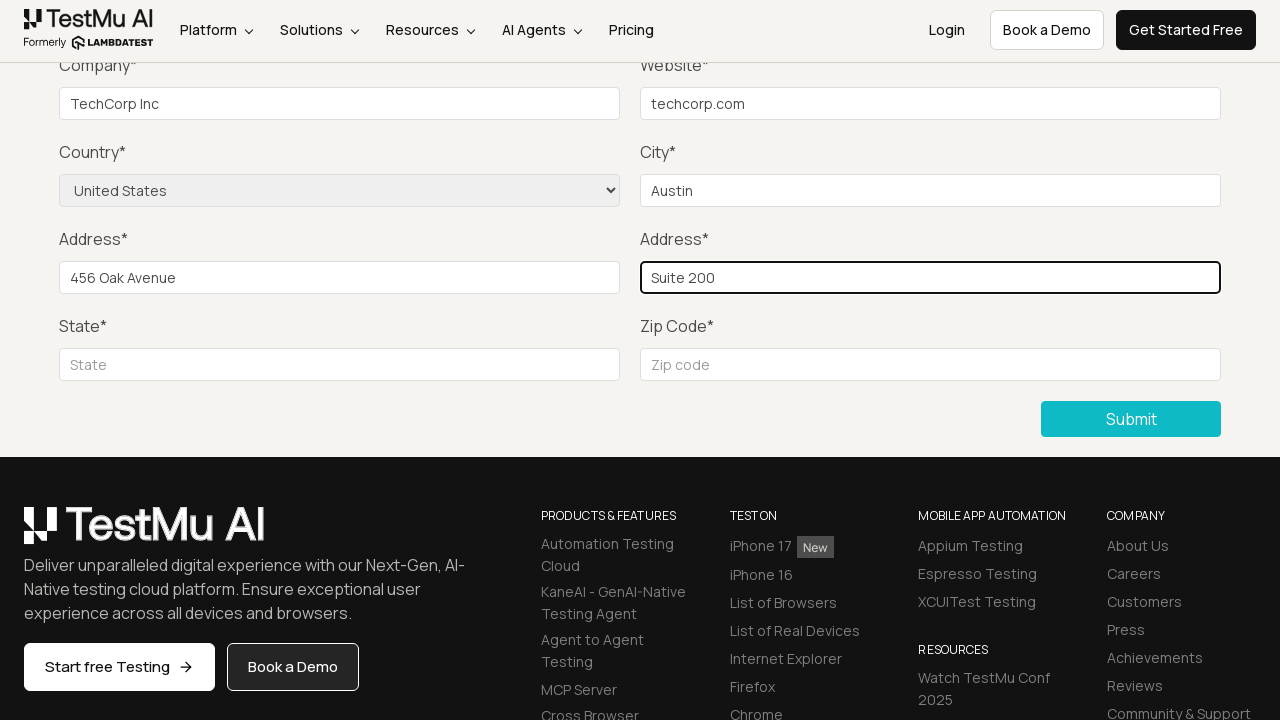

Filled state field with 'TX' on #inputState
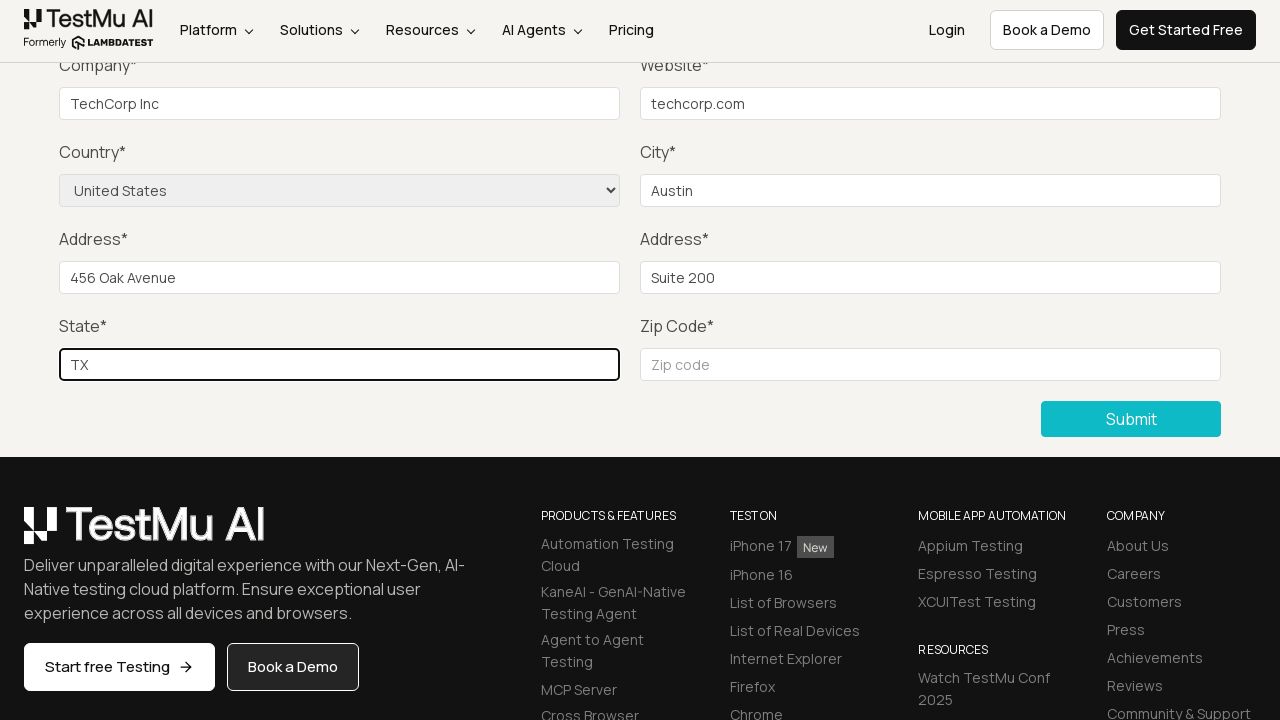

Filled zip code field with '78701' on input#inputZip
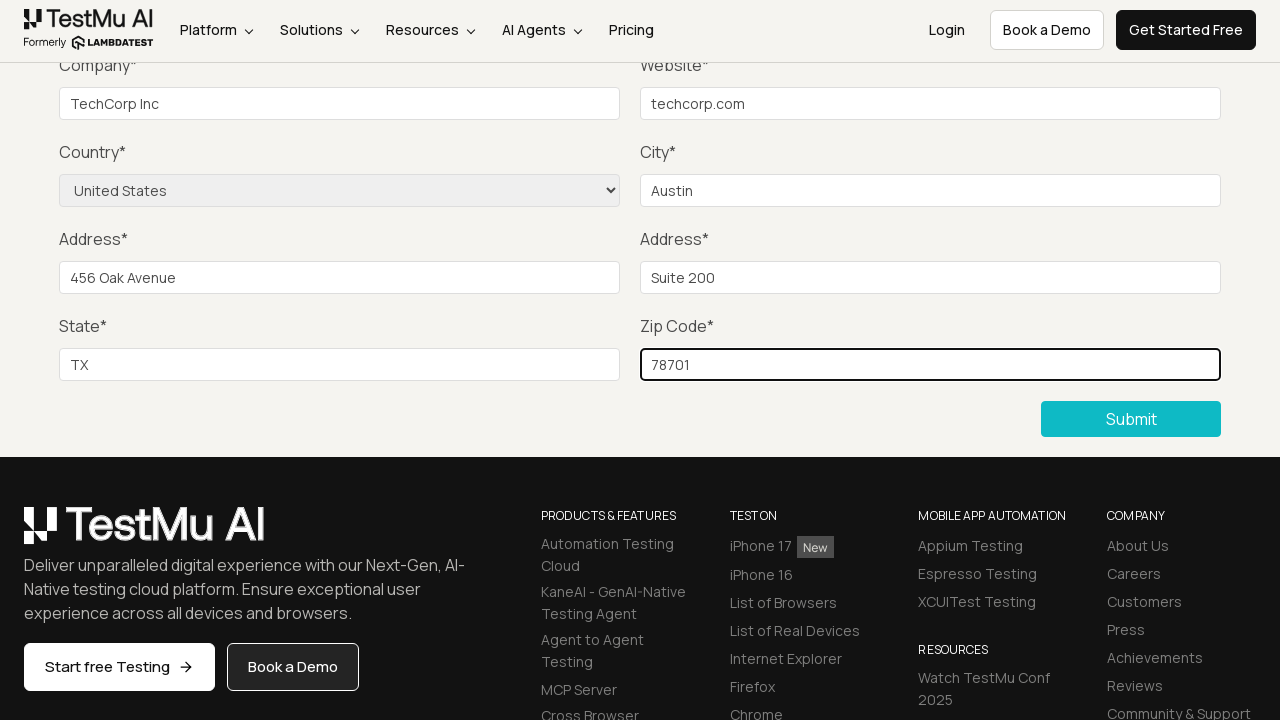

Clicked submit button to submit the form at (1131, 419) on button:has-text('Submit')
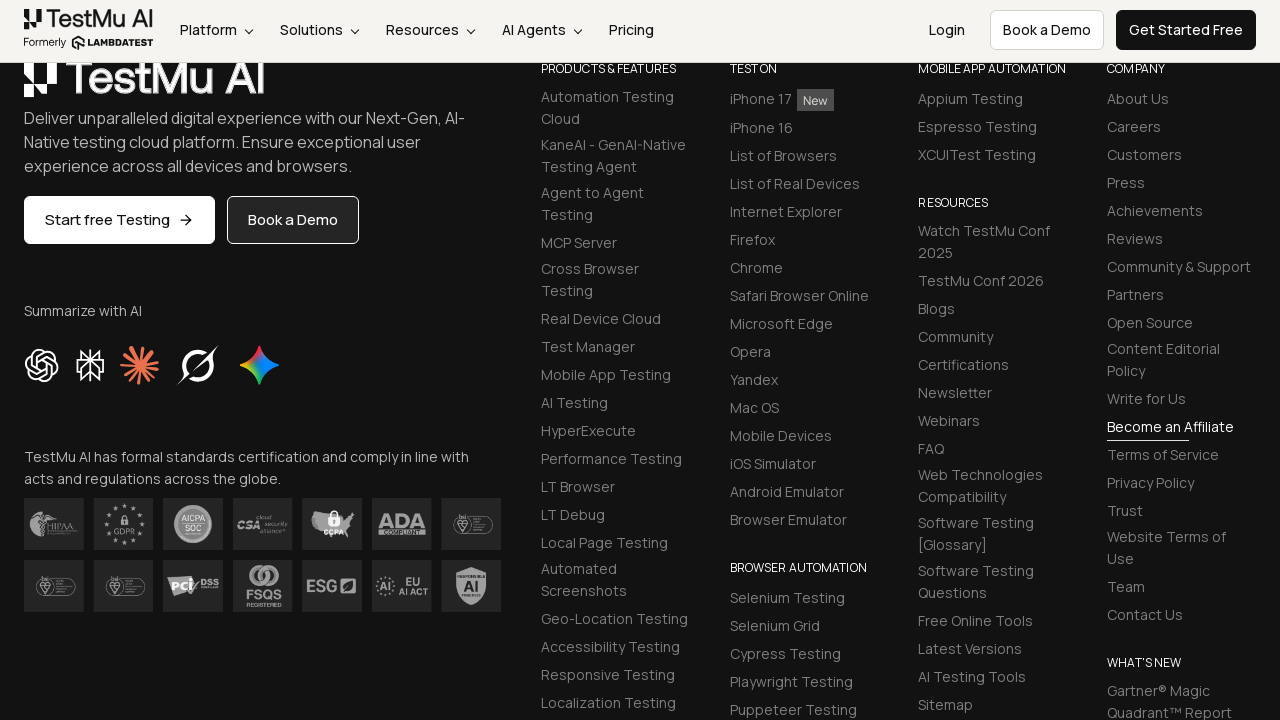

Form submission successful - success message displayed
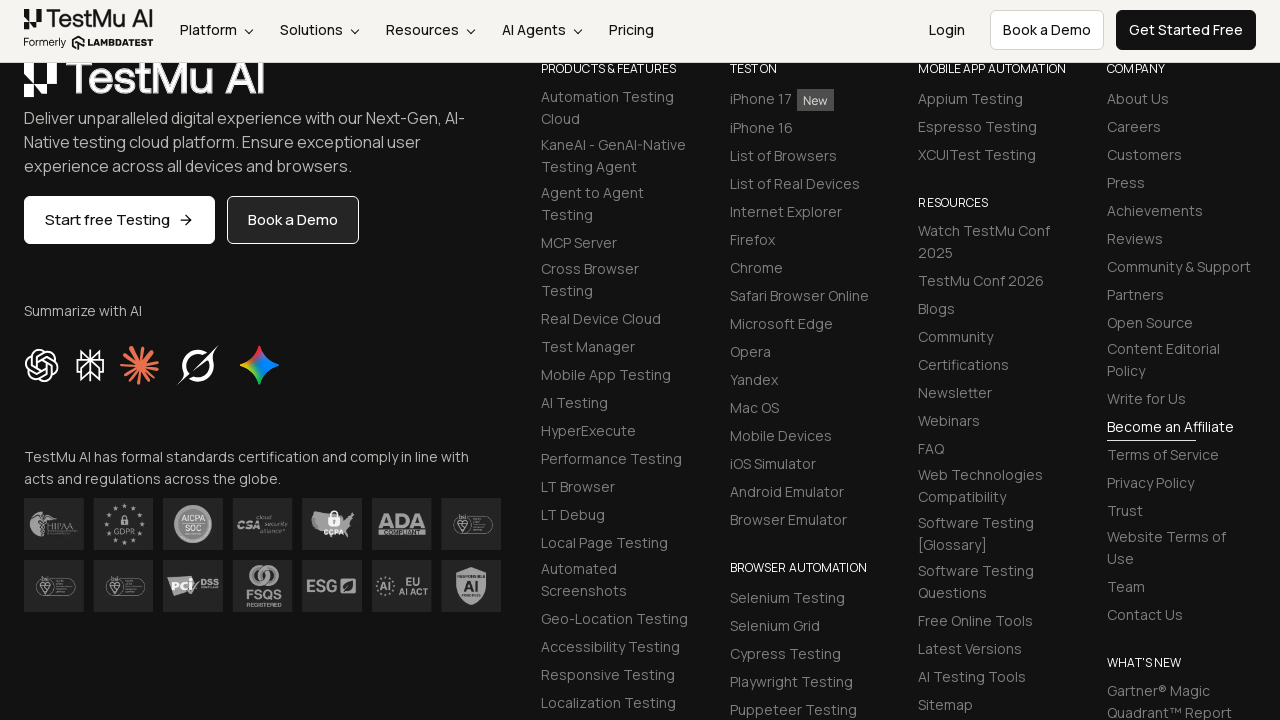

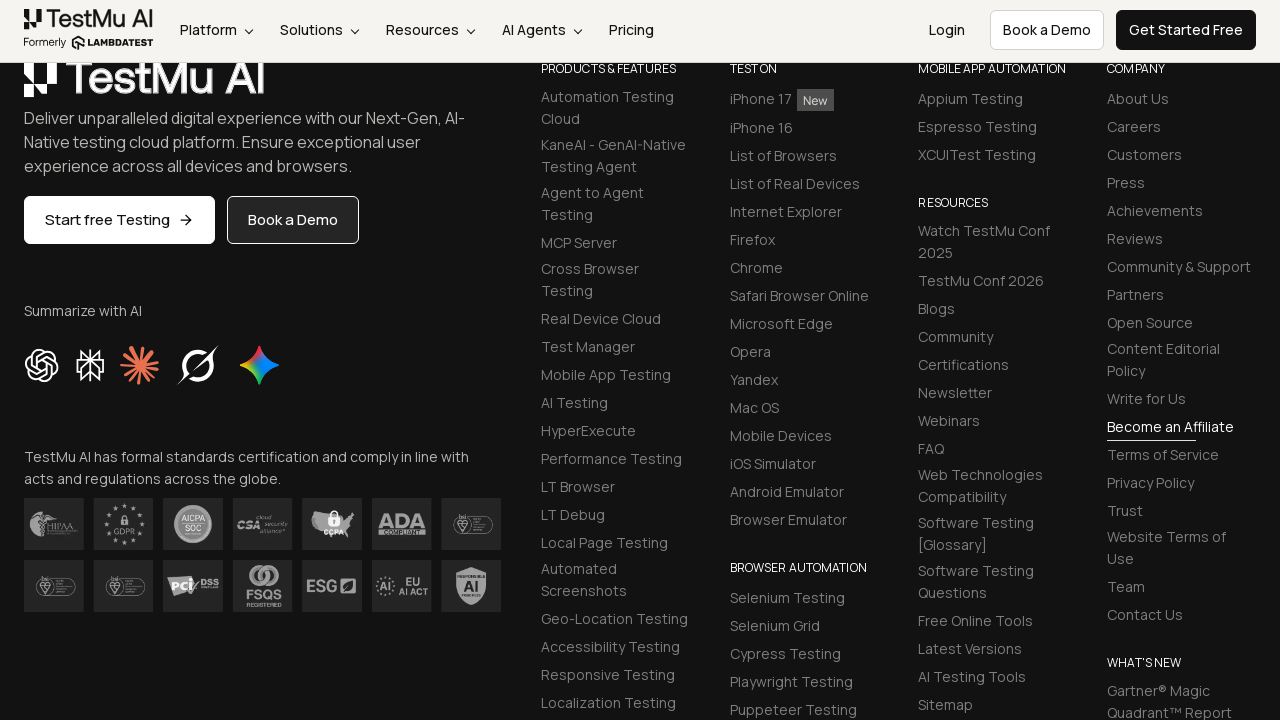